Tests the Text Box form functionality on demoqa.com by navigating to the Elements section, filling out a form with name, email, and address fields, and verifying the submitted data is displayed correctly.

Starting URL: https://demoqa.com/

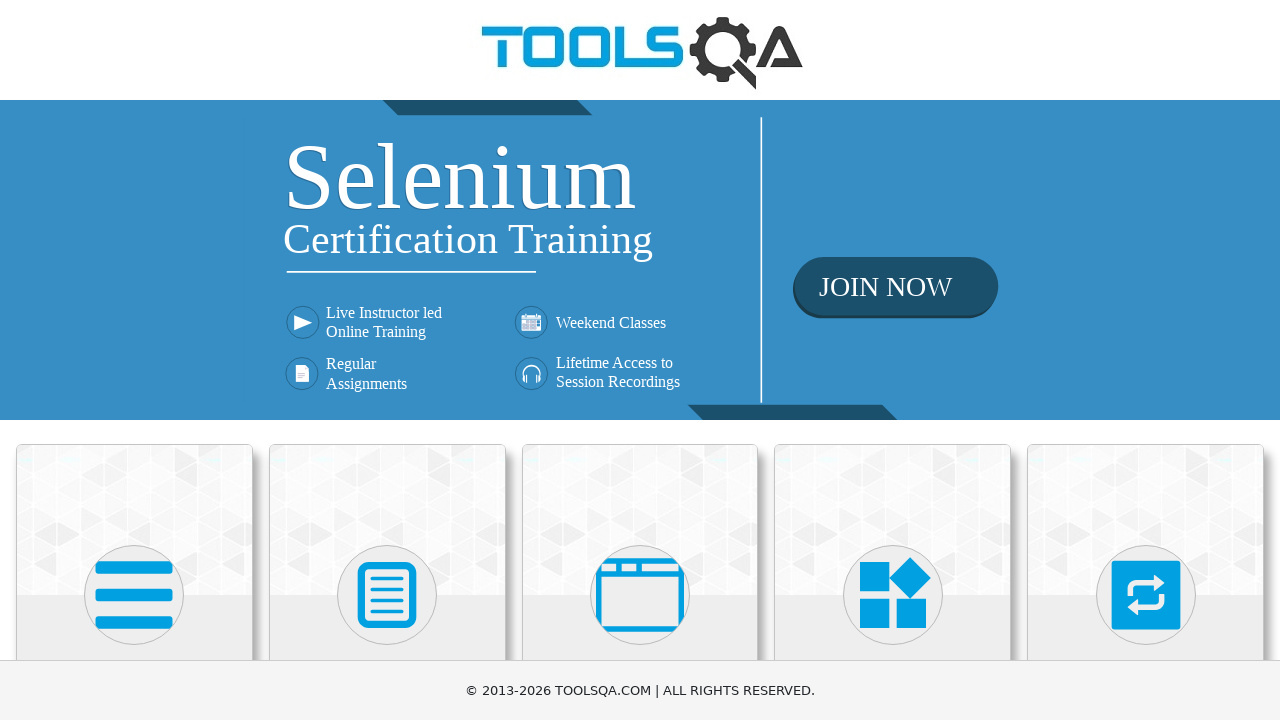

Navigated to demoqa.com homepage
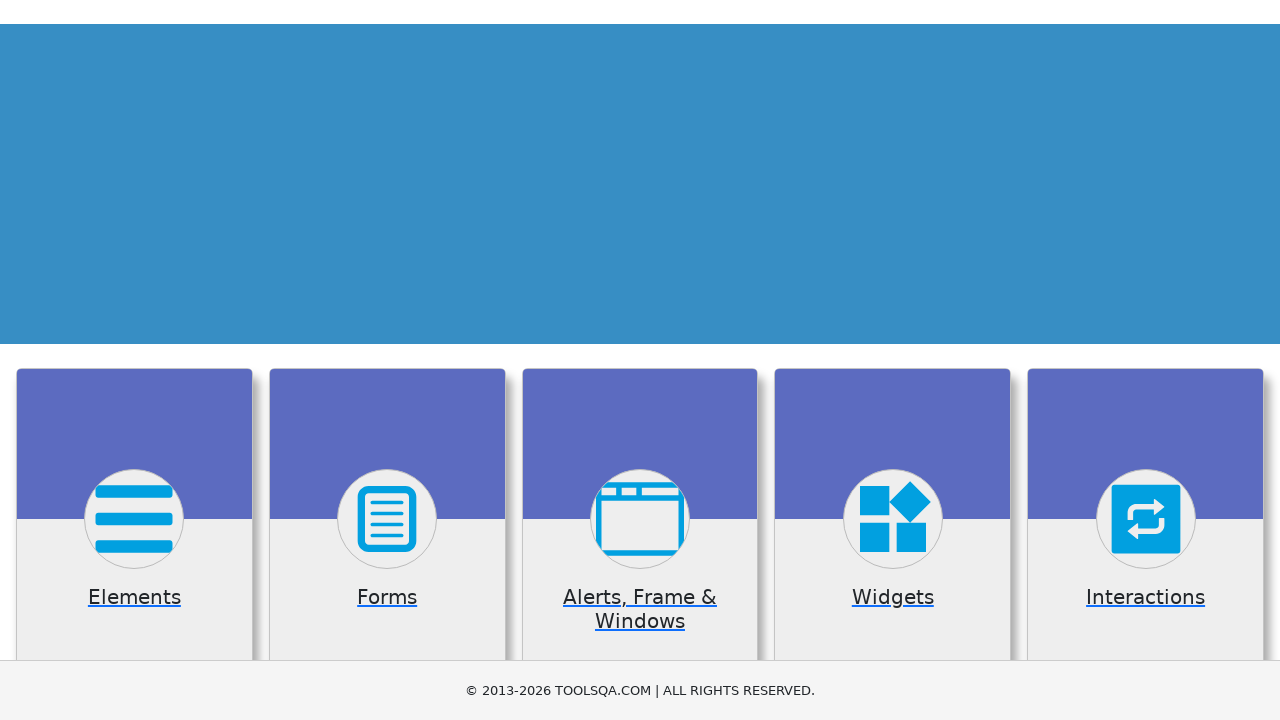

Clicked on Elements card to navigate to Elements section at (134, 520) on xpath=//div[@class='category-cards']//div[1]//div[1]//div[1]
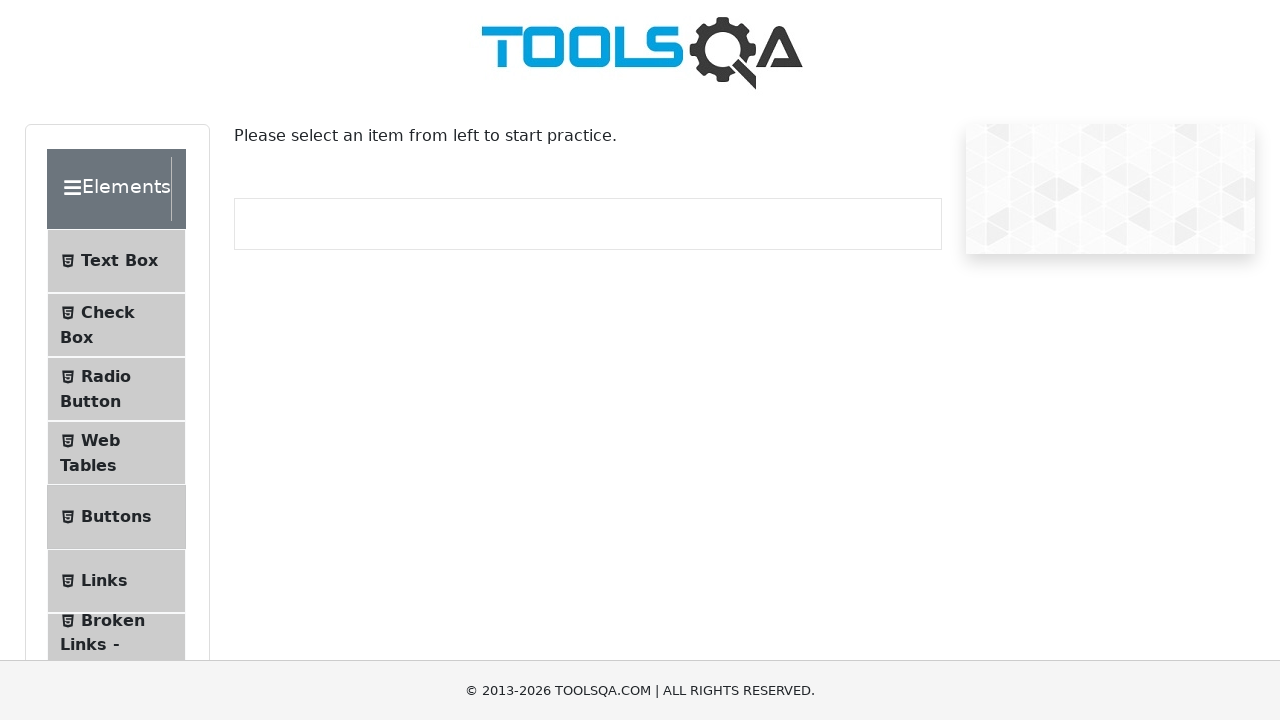

Clicked on Text Box menu item to open the form at (119, 261) on xpath=//span[normalize-space()='Text Box']
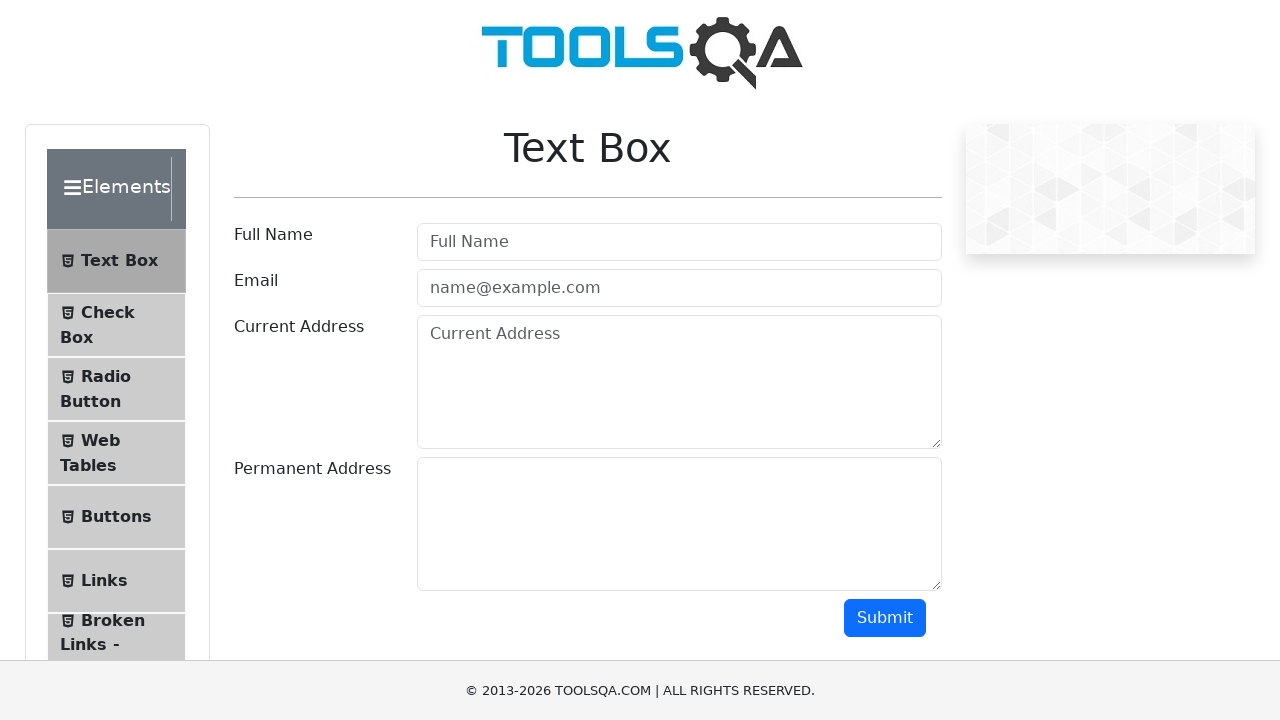

Scrolled down 250px to see the Text Box form
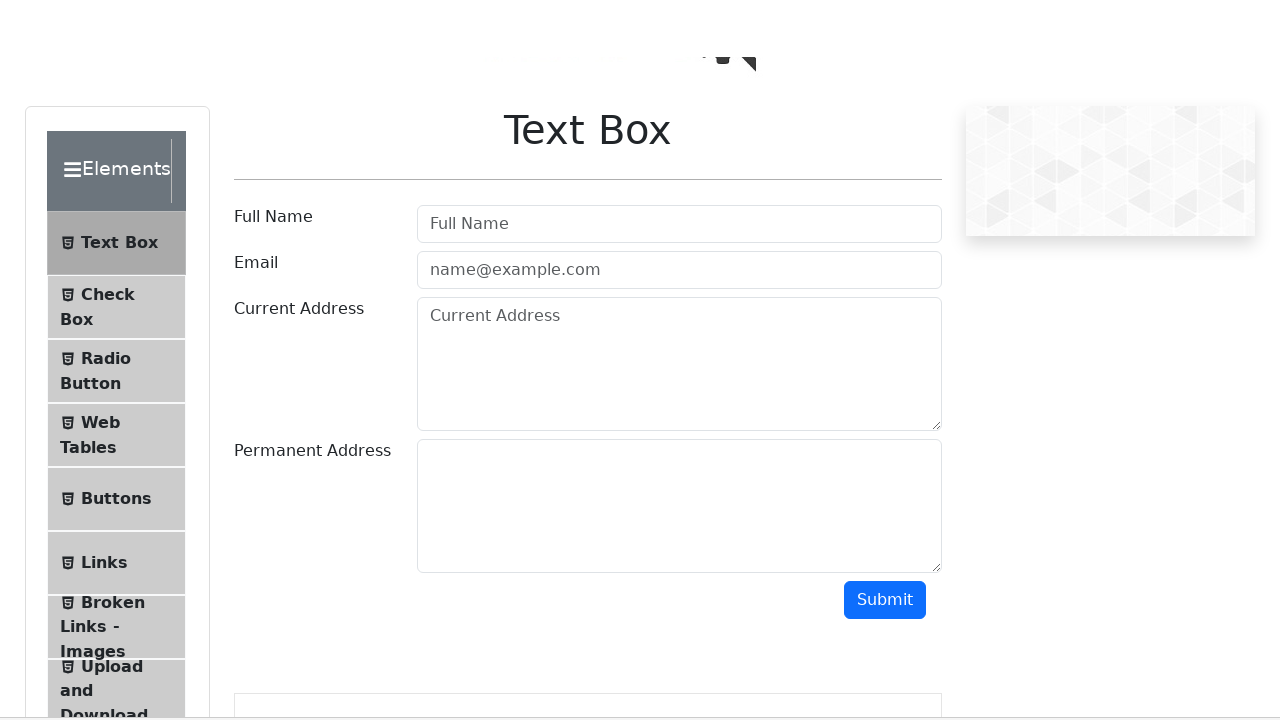

Filled in Full Name field with 'Marcus Thompson' on #userName
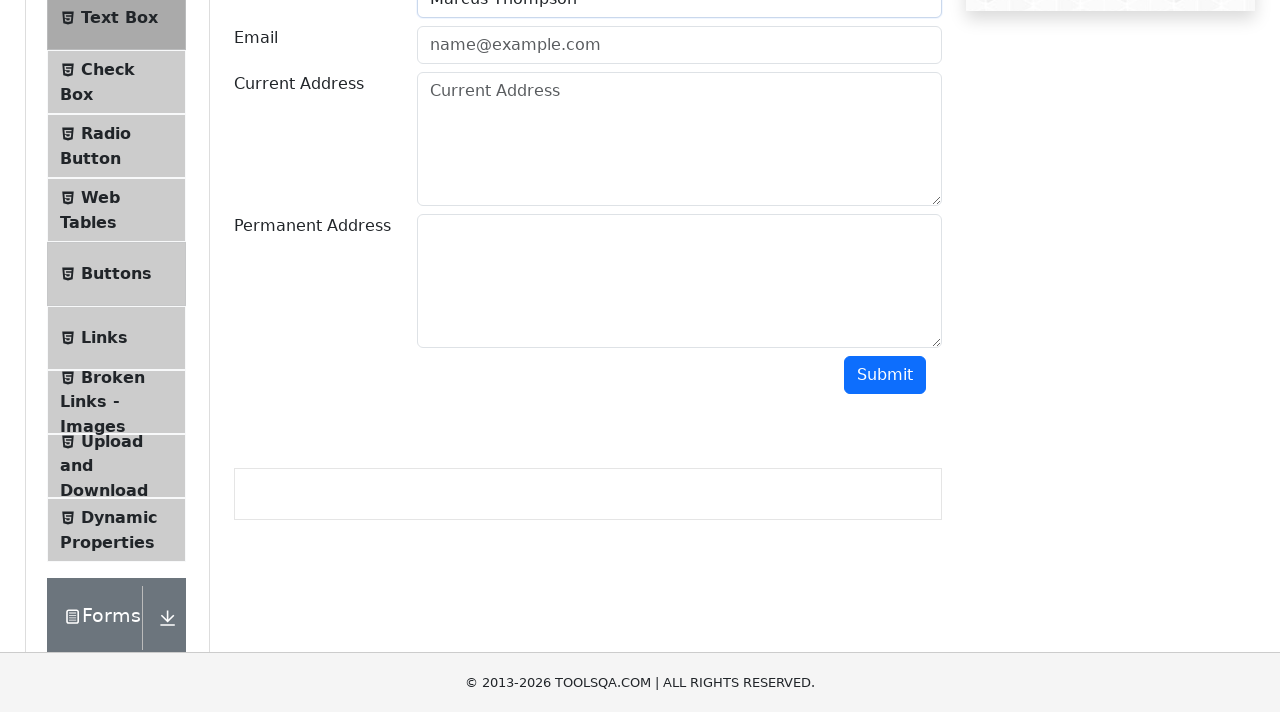

Filled in Email field with 'marcus.thompson@example.com' on #userEmail
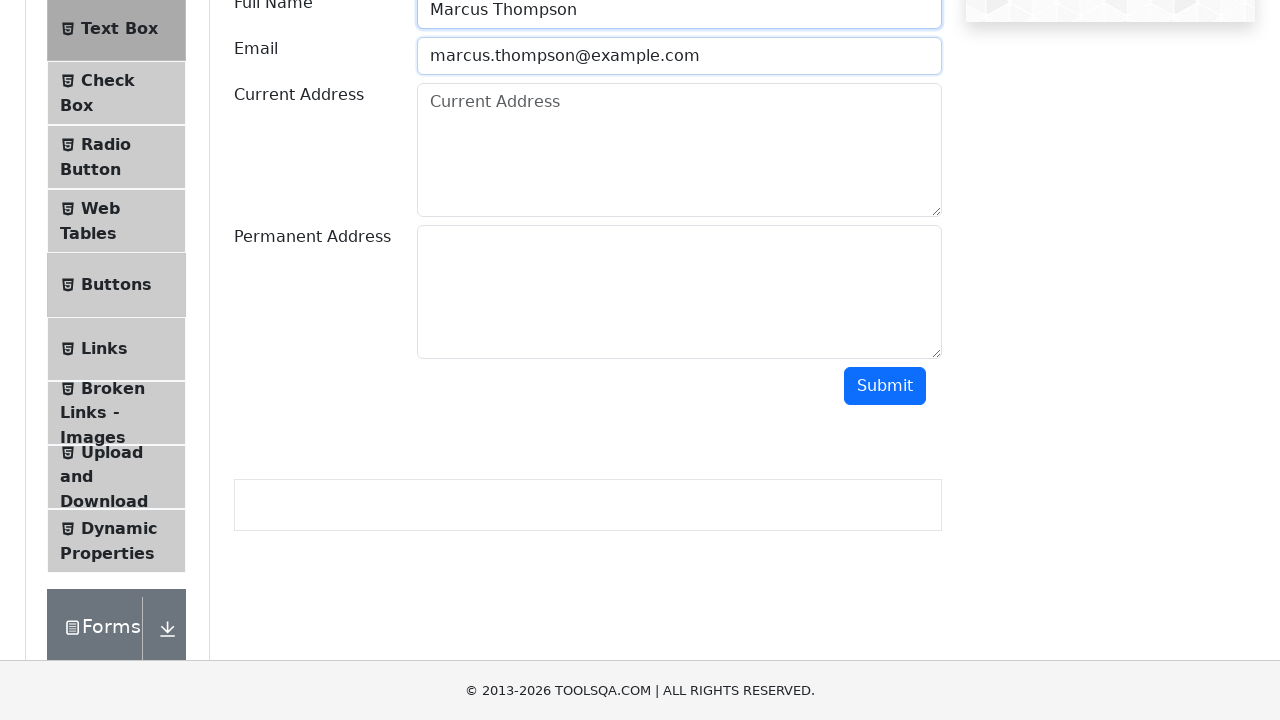

Filled in Current Address field with '123 Main Street, Boston' on #currentAddress
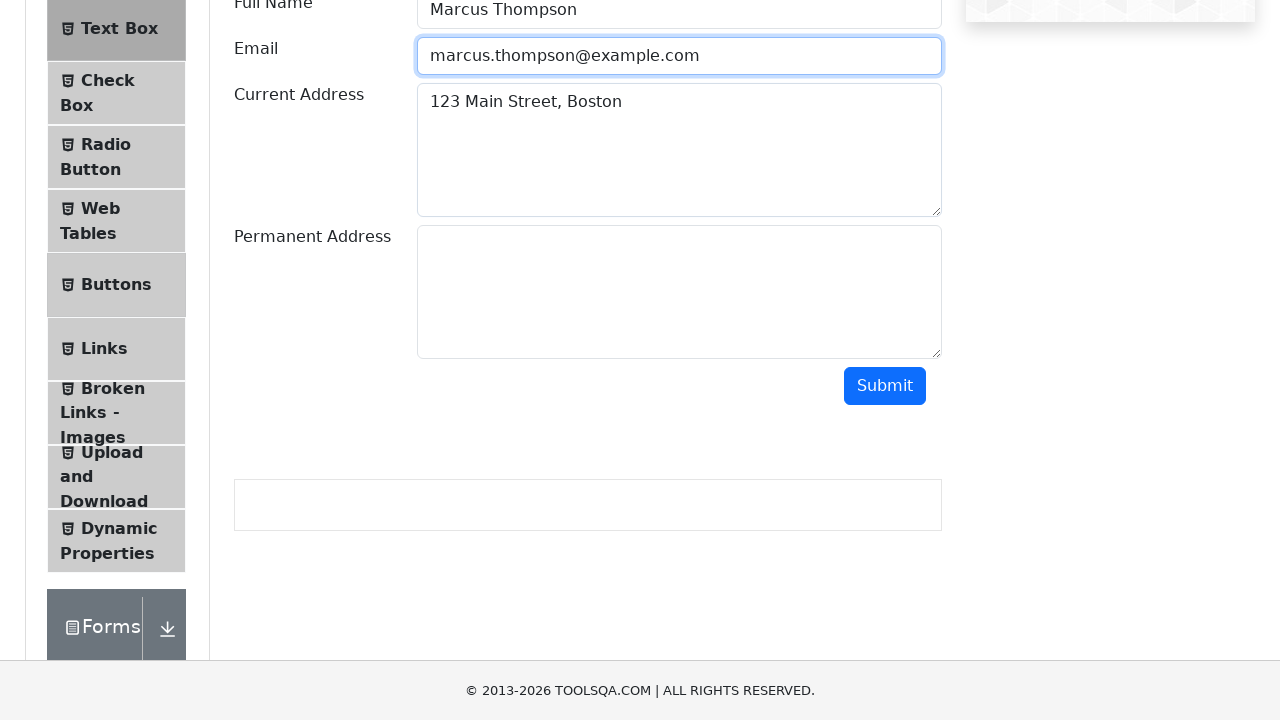

Filled in Permanent Address field with '456 Oak Avenue, Chicago' on #permanentAddress
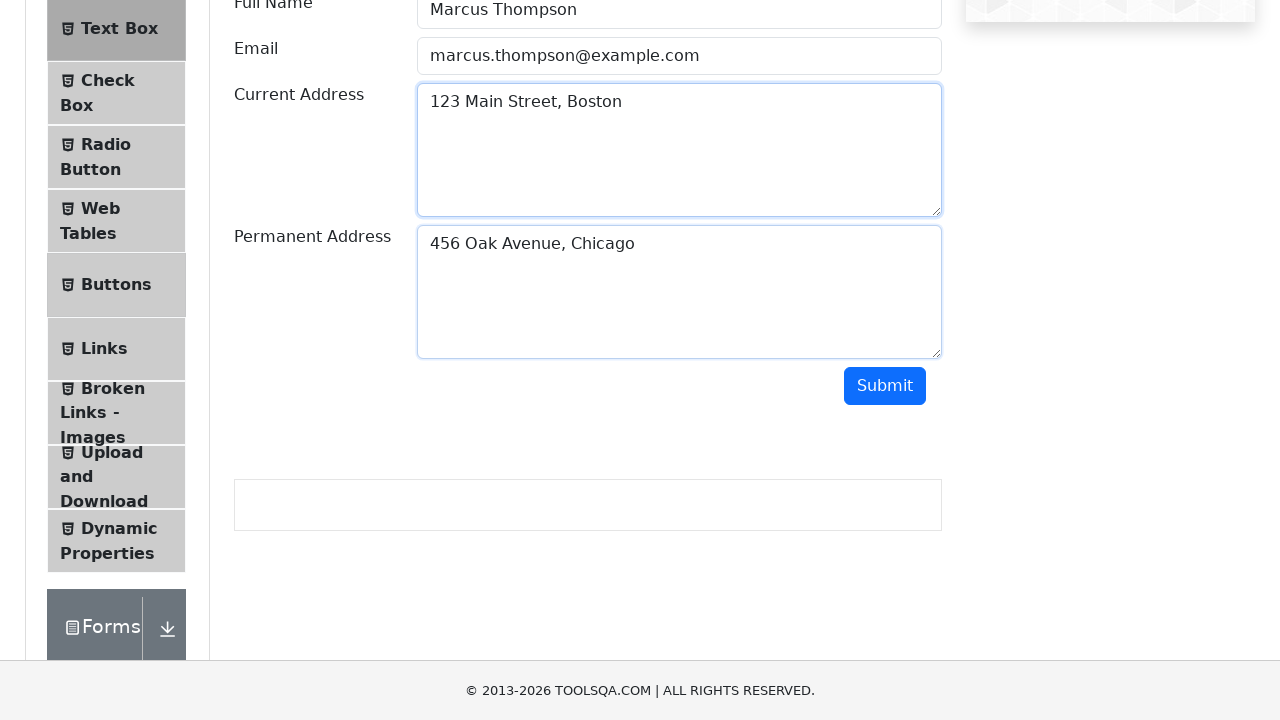

Clicked Submit button to submit the form at (885, 386) on #submit
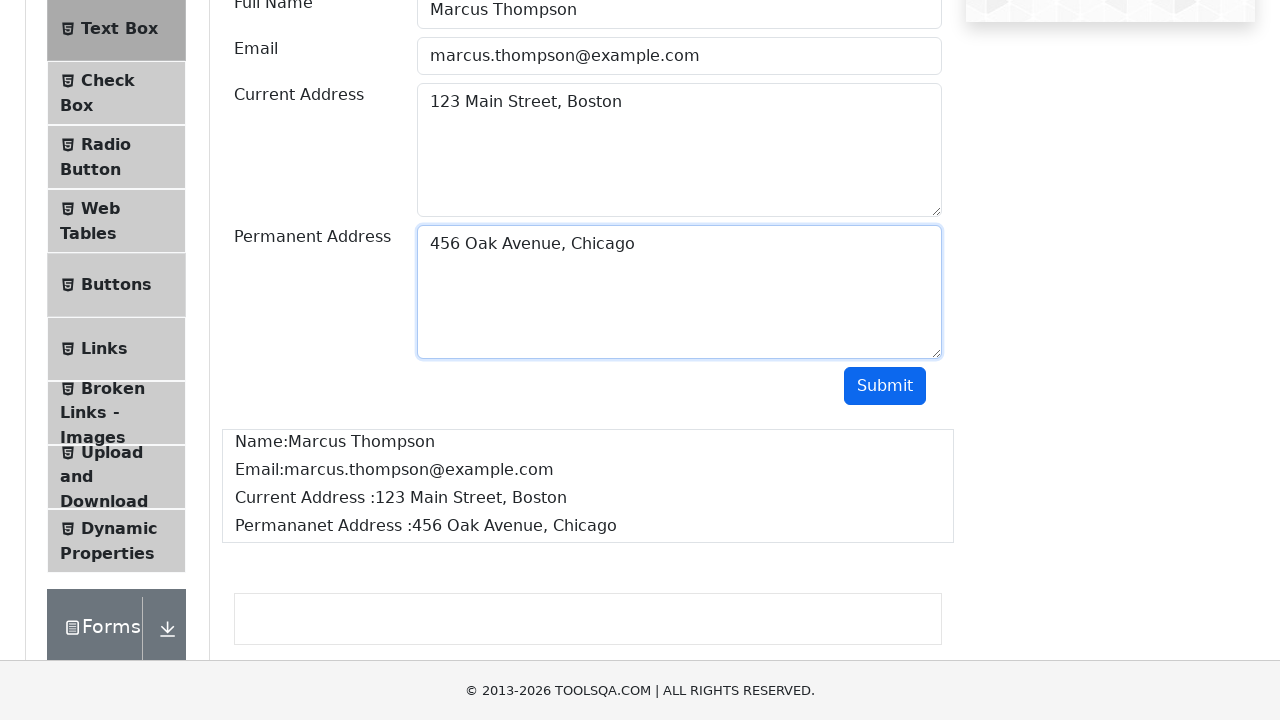

Scrolled down 150px to see the submission results
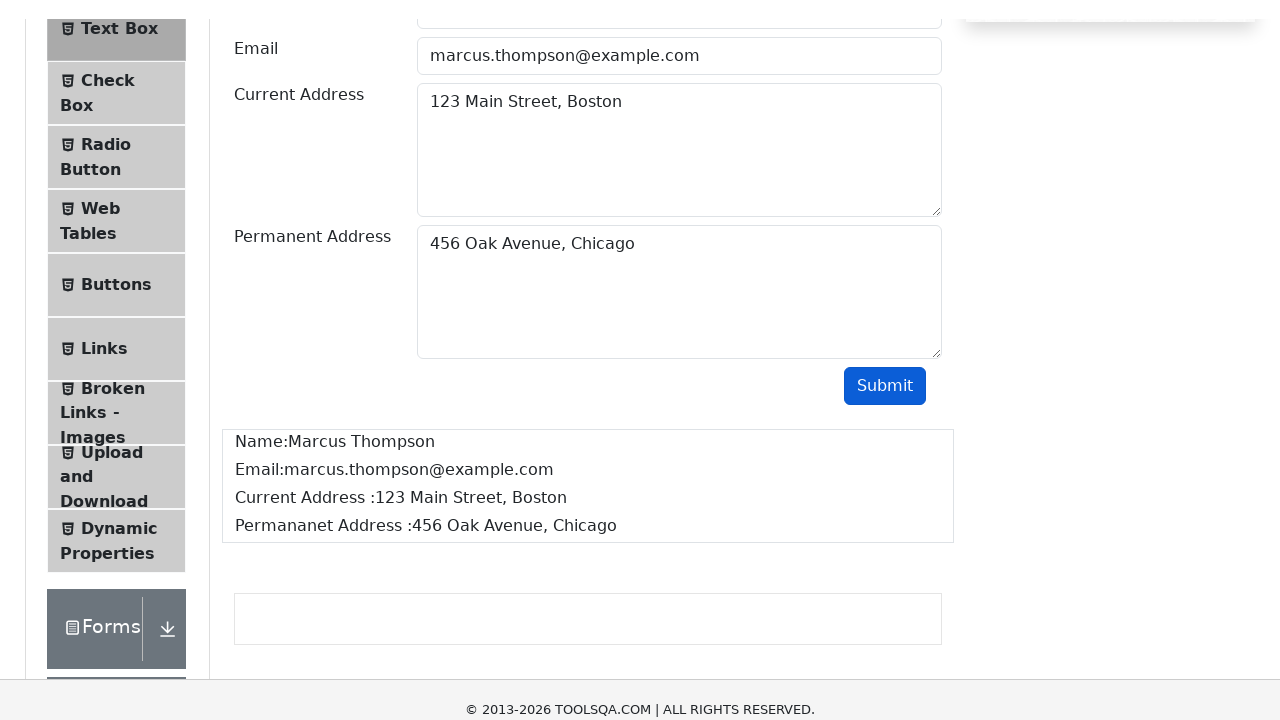

Verified submitted name field is displayed
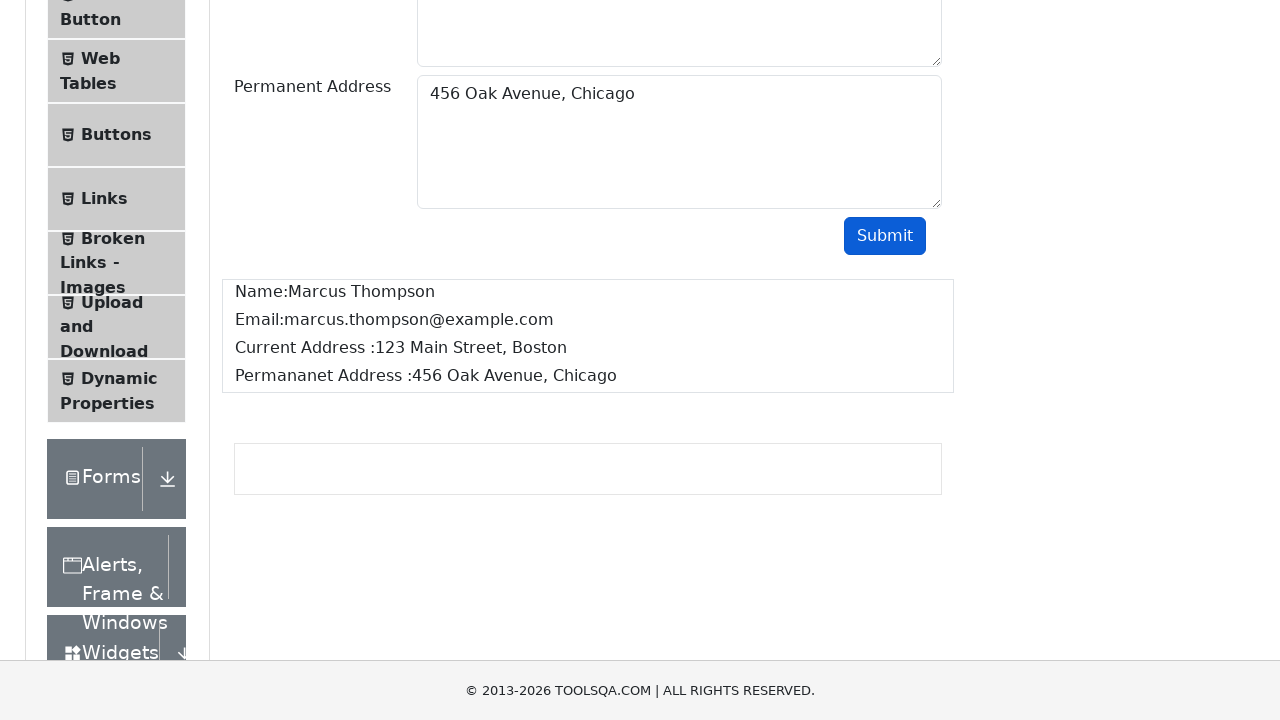

Verified submitted email field is displayed
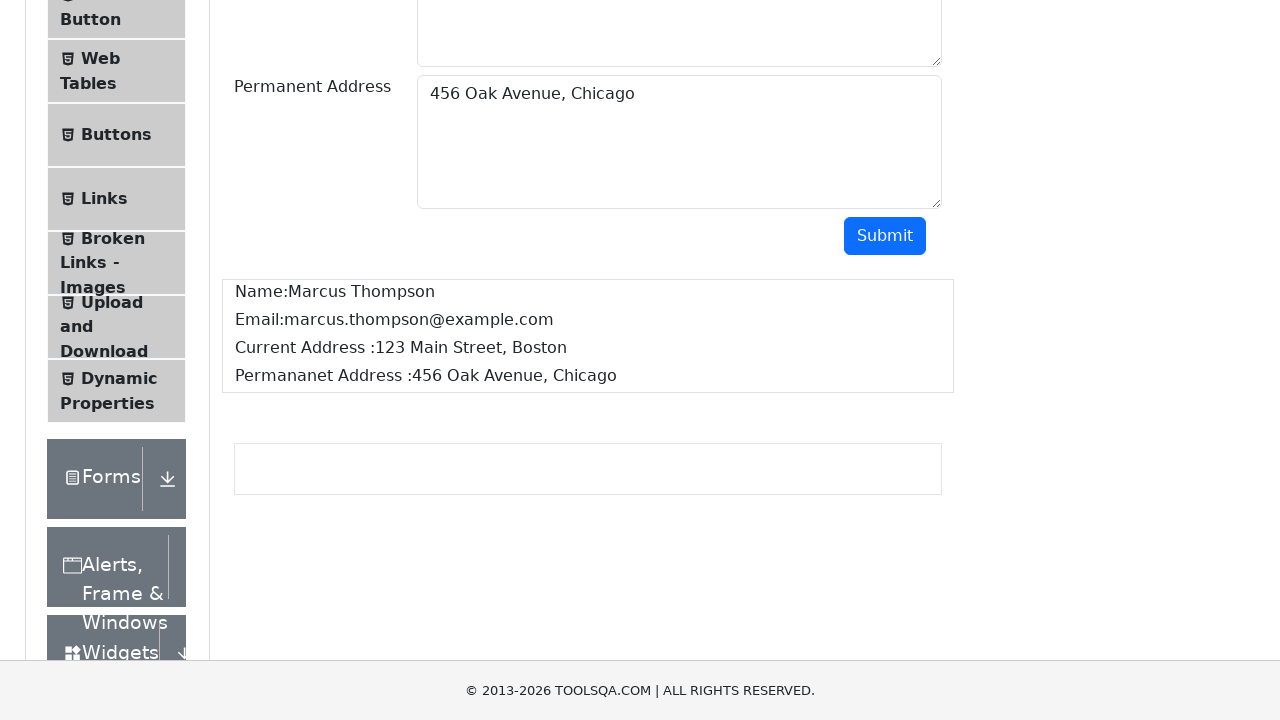

Verified submitted current address field is displayed
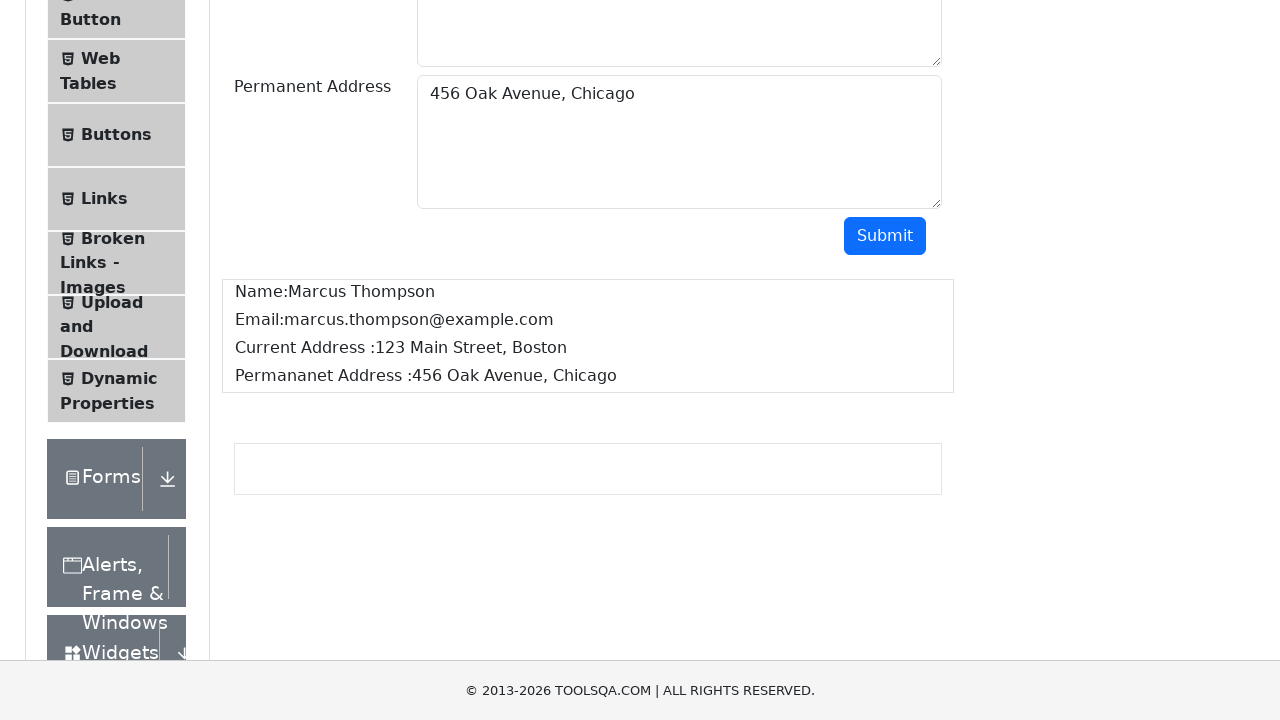

Verified submitted permanent address field is displayed
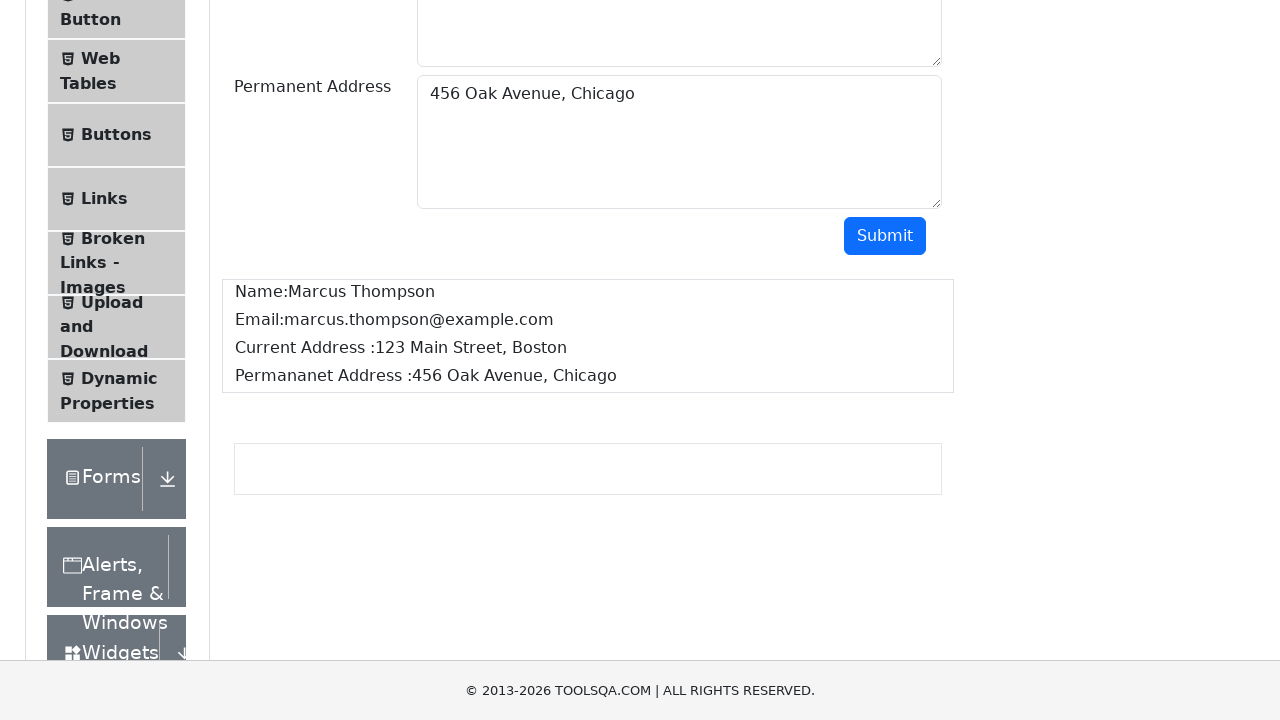

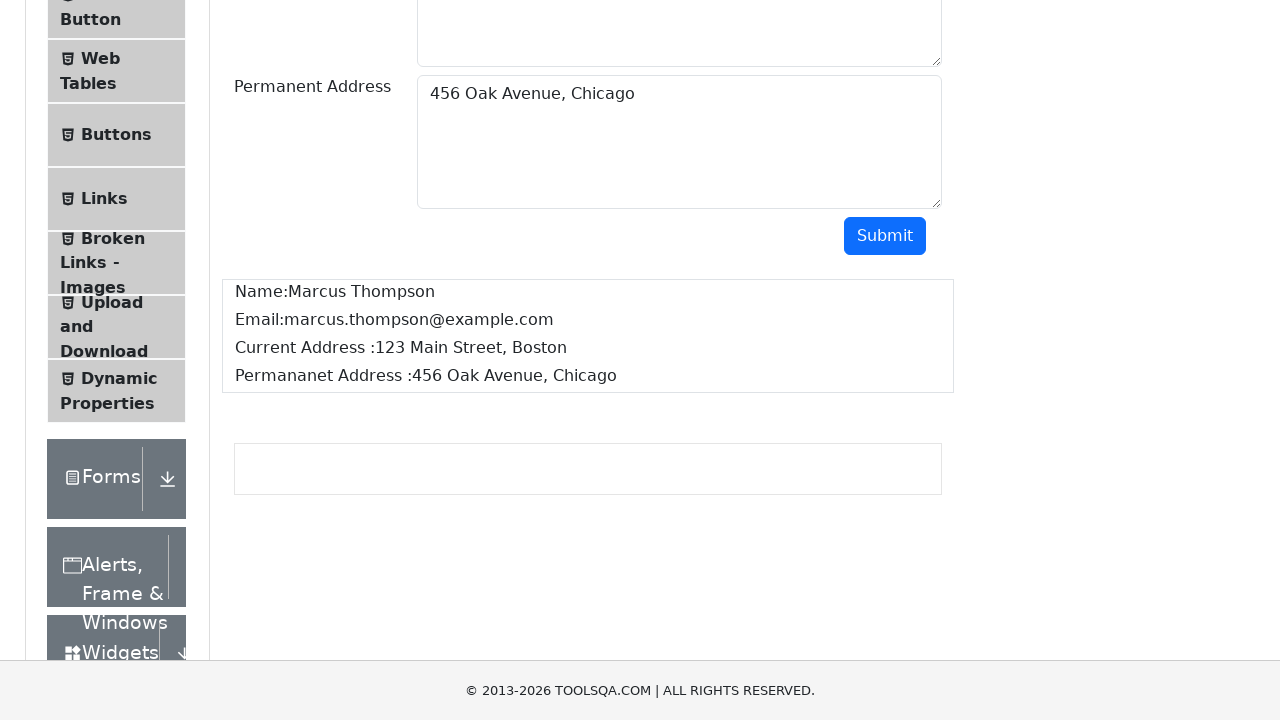